Tests JavaScript alert handling by clicking a button that triggers an alert and then accepting the alert dialog

Starting URL: http://demo.automationtesting.in/Alerts.html

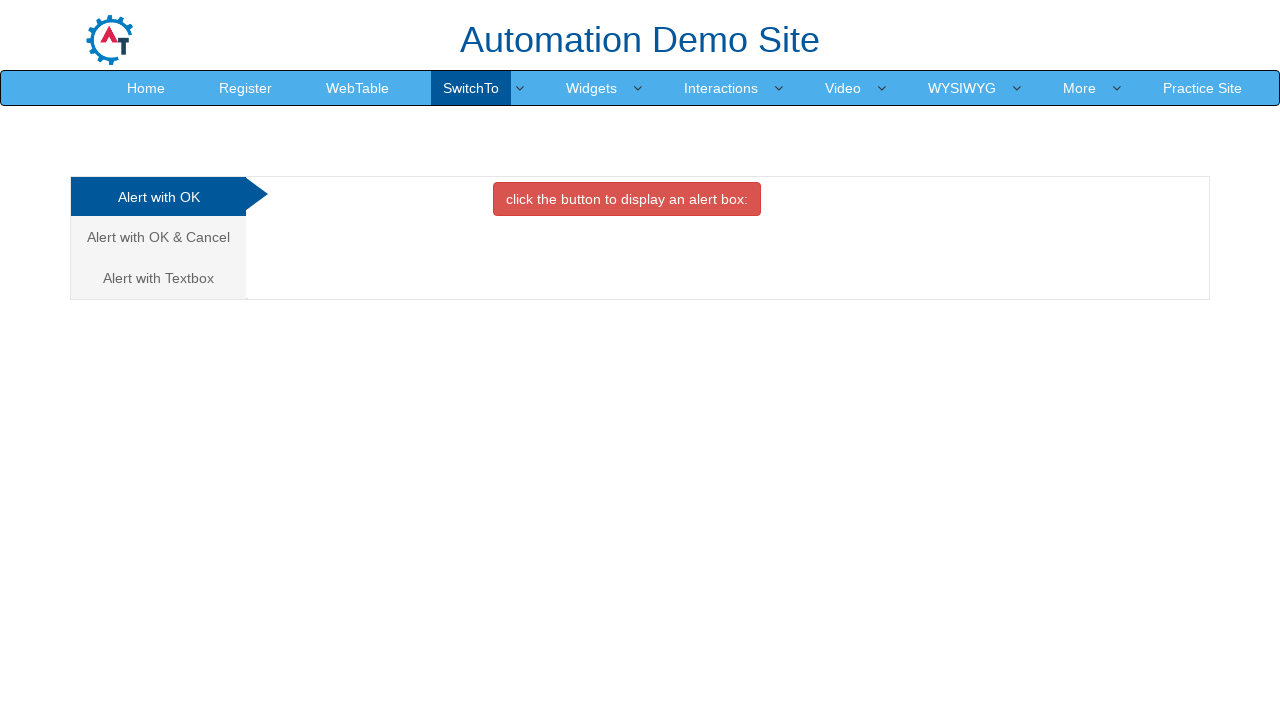

Set up dialog handler to automatically accept alerts
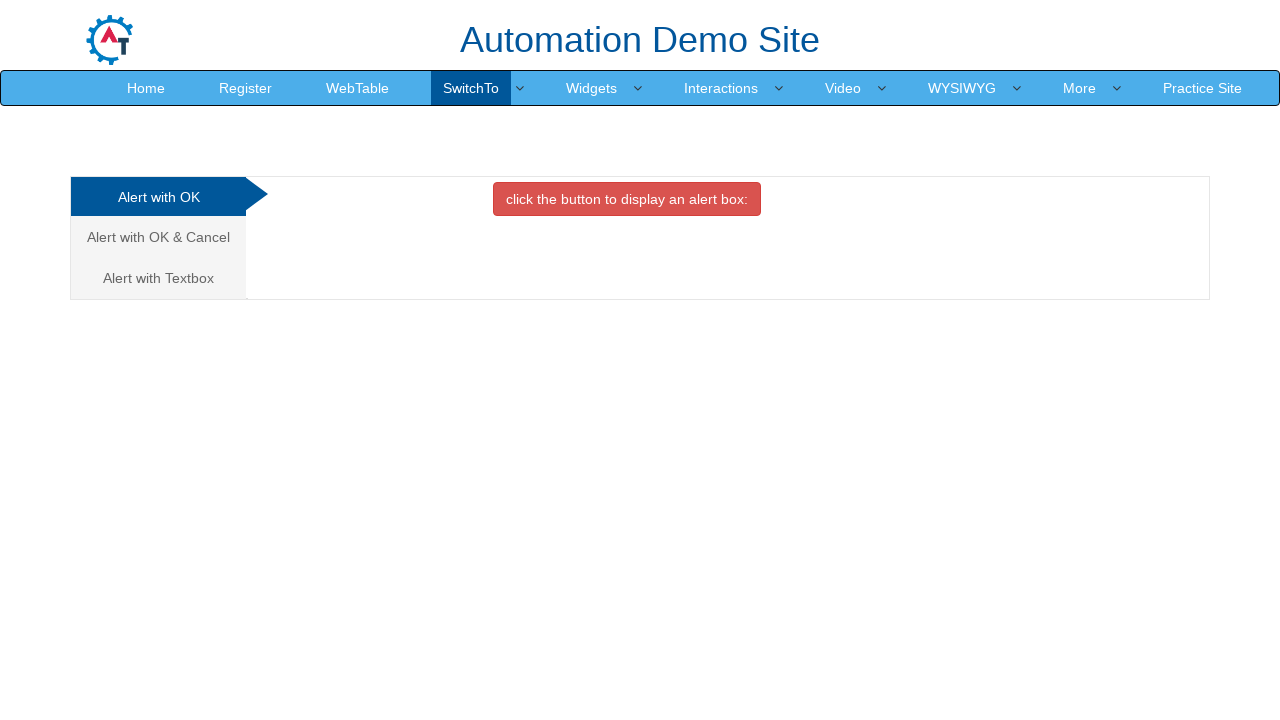

Clicked the danger button to trigger JavaScript alert at (627, 199) on button.btn.btn-danger
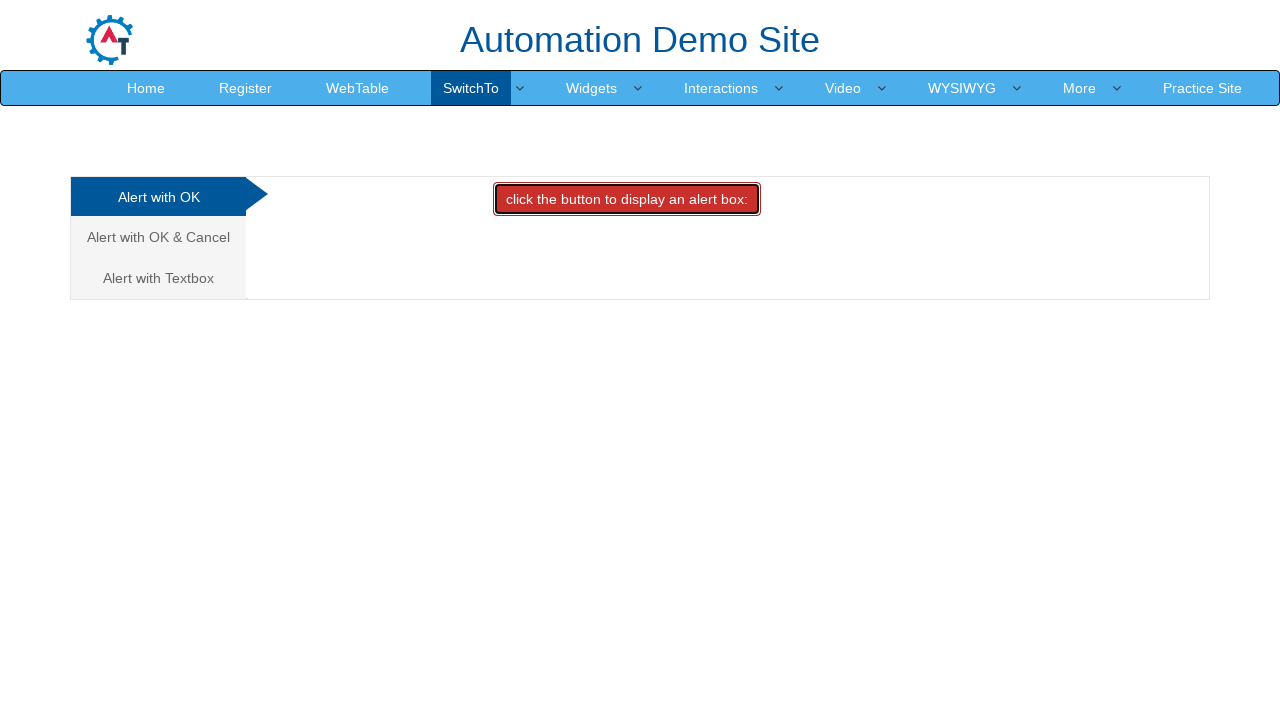

Waited for alert to be processed and accepted
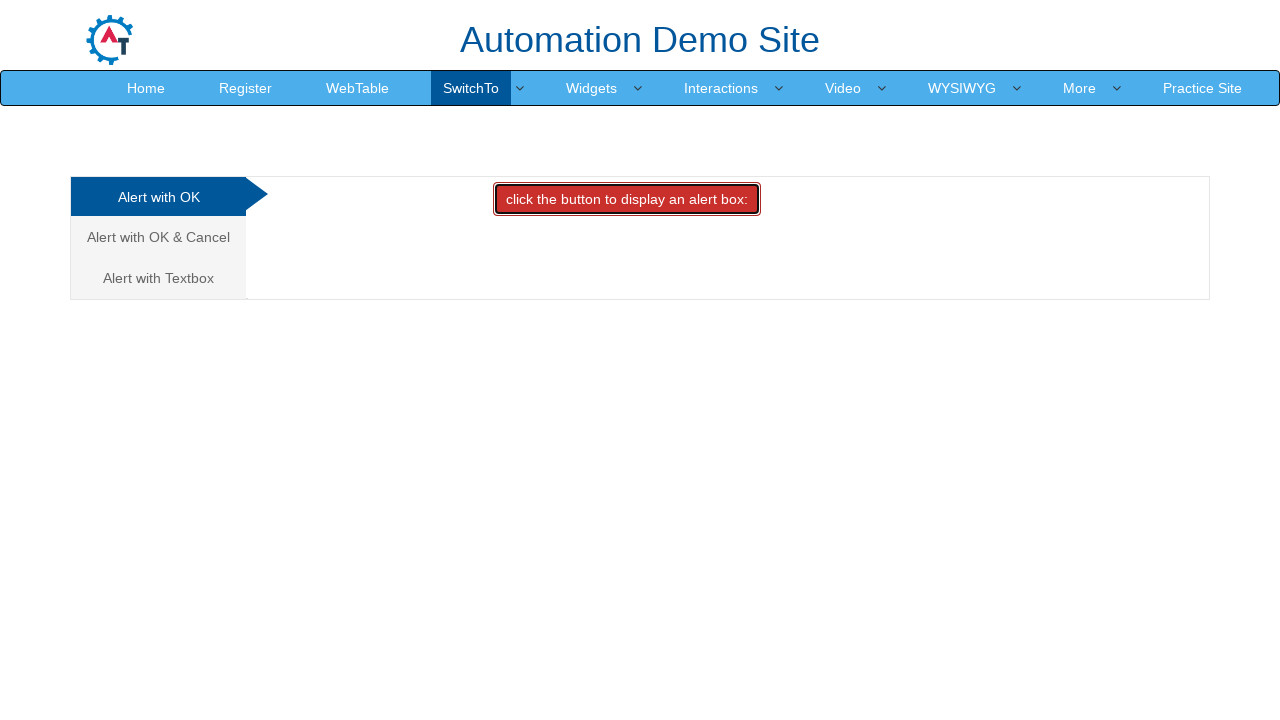

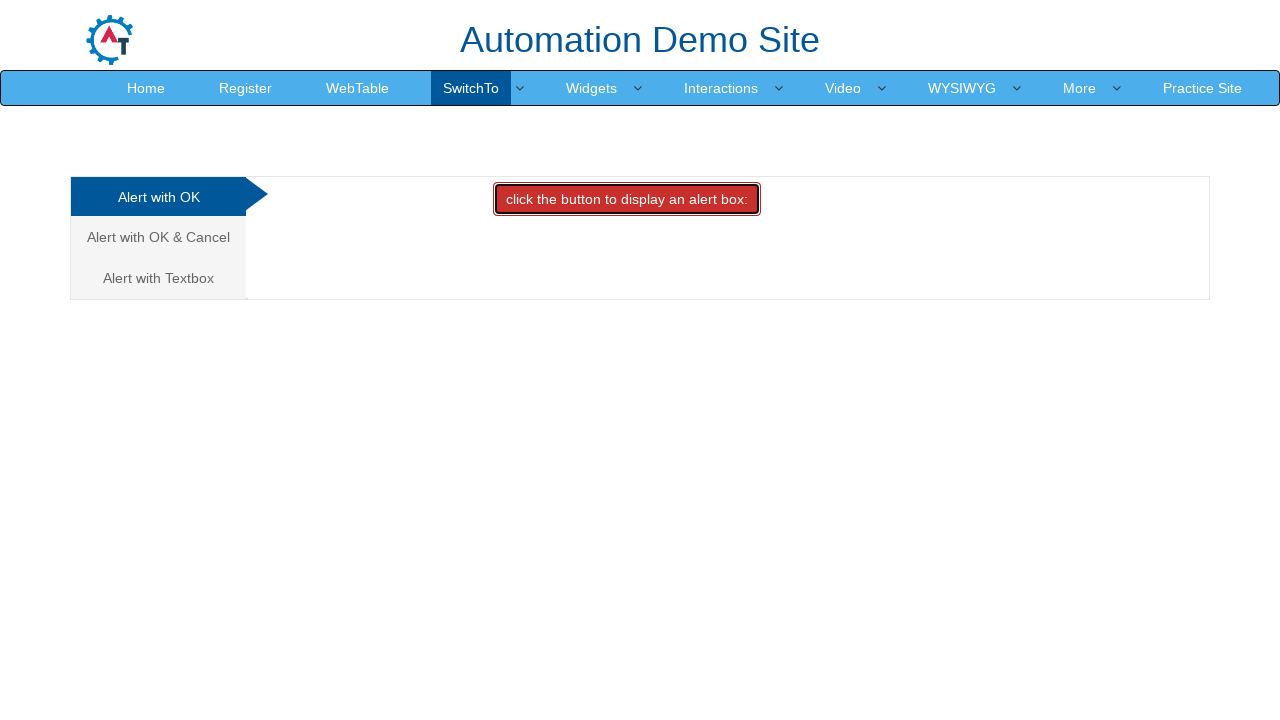